Tests drag and drop functionality by dragging an element from one location to another within an iframe

Starting URL: https://jqueryui.com/droppable/

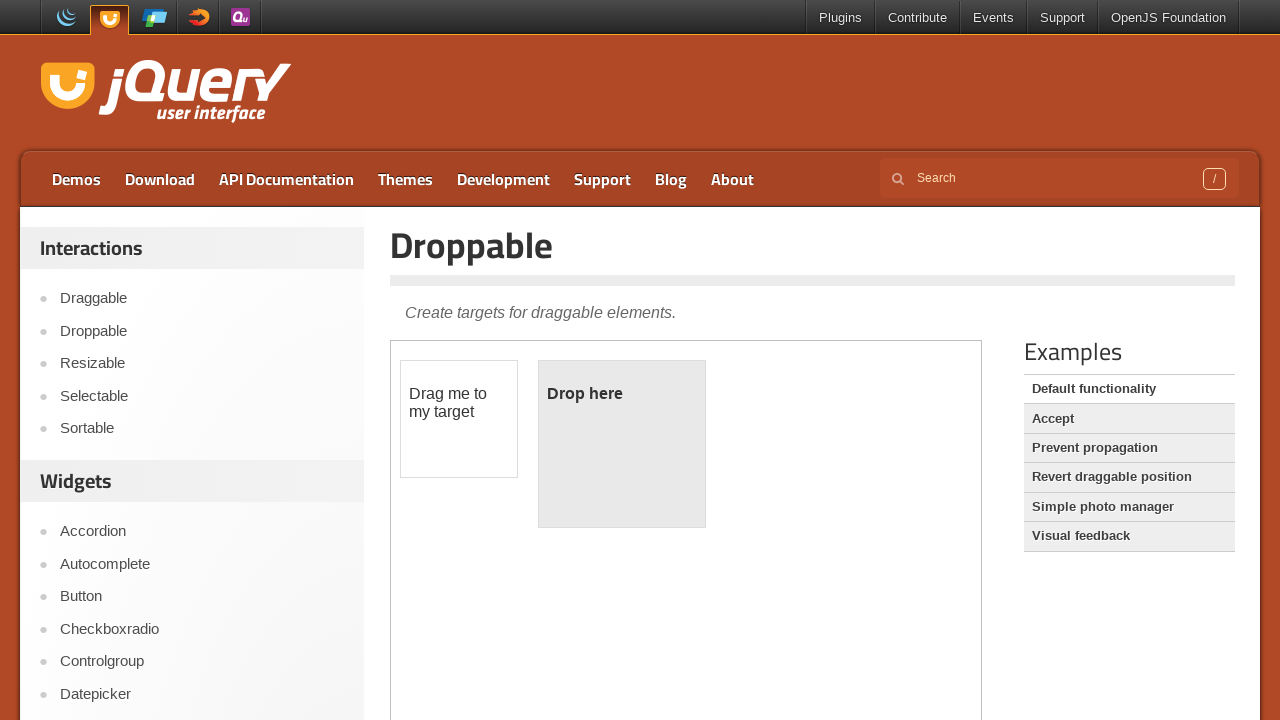

Located the first iframe containing the drag and drop demo
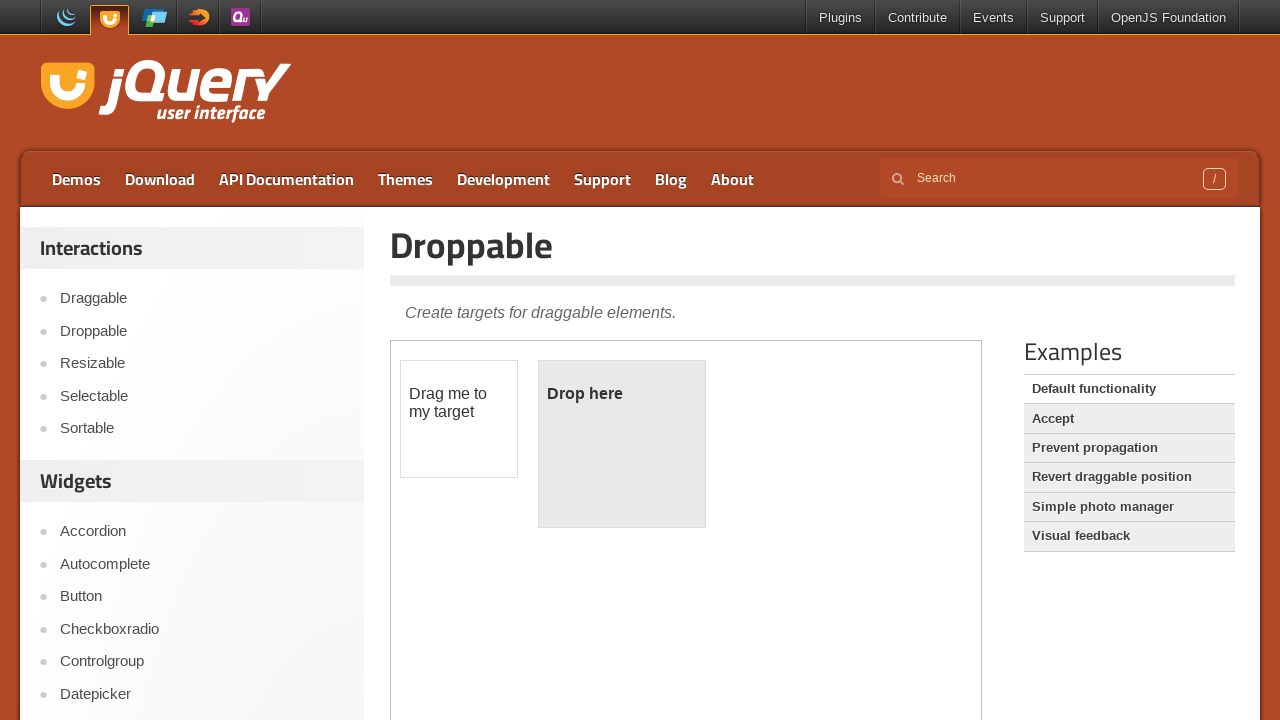

Located the draggable element with id 'draggable'
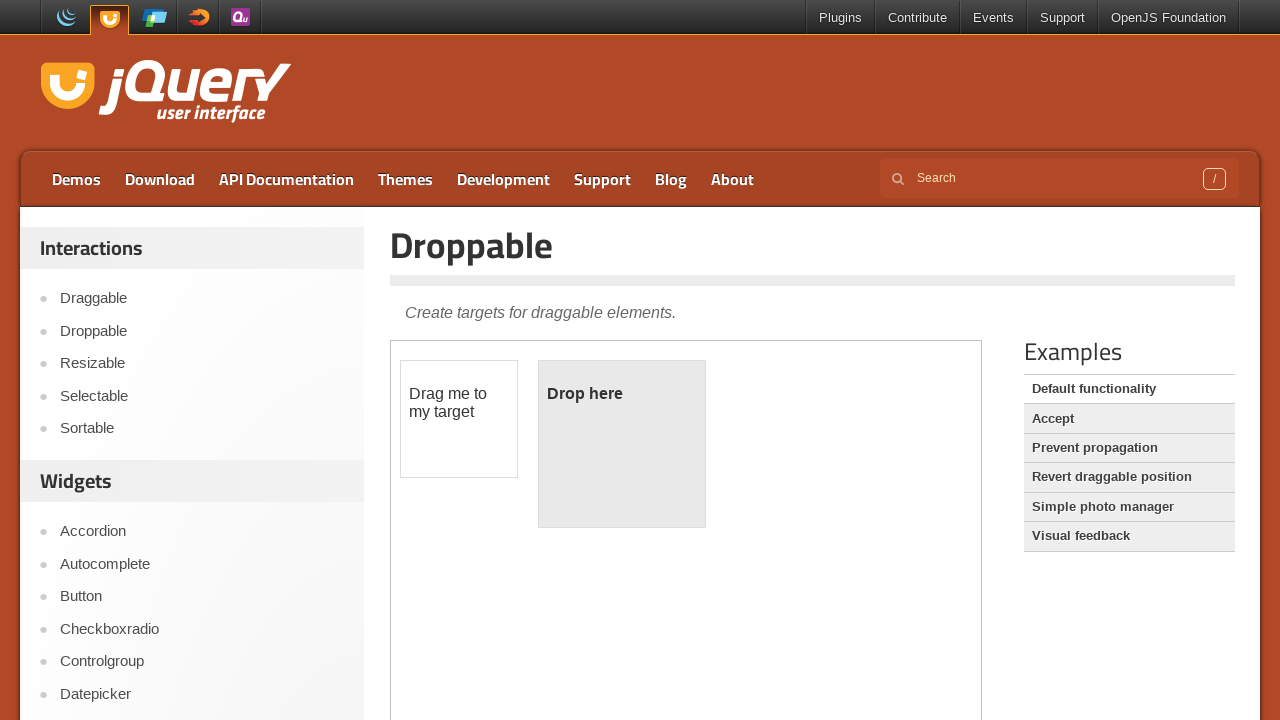

Located the droppable element with id 'droppable'
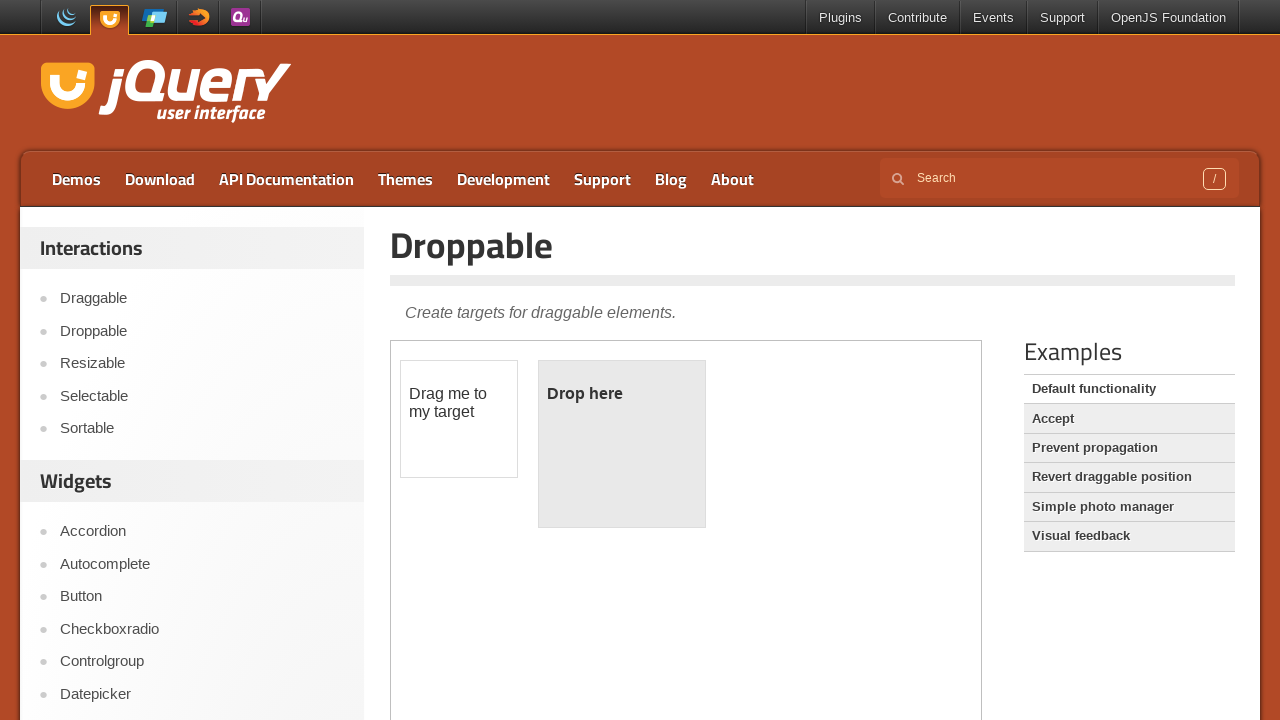

Dragged the draggable element to the droppable element at (622, 444)
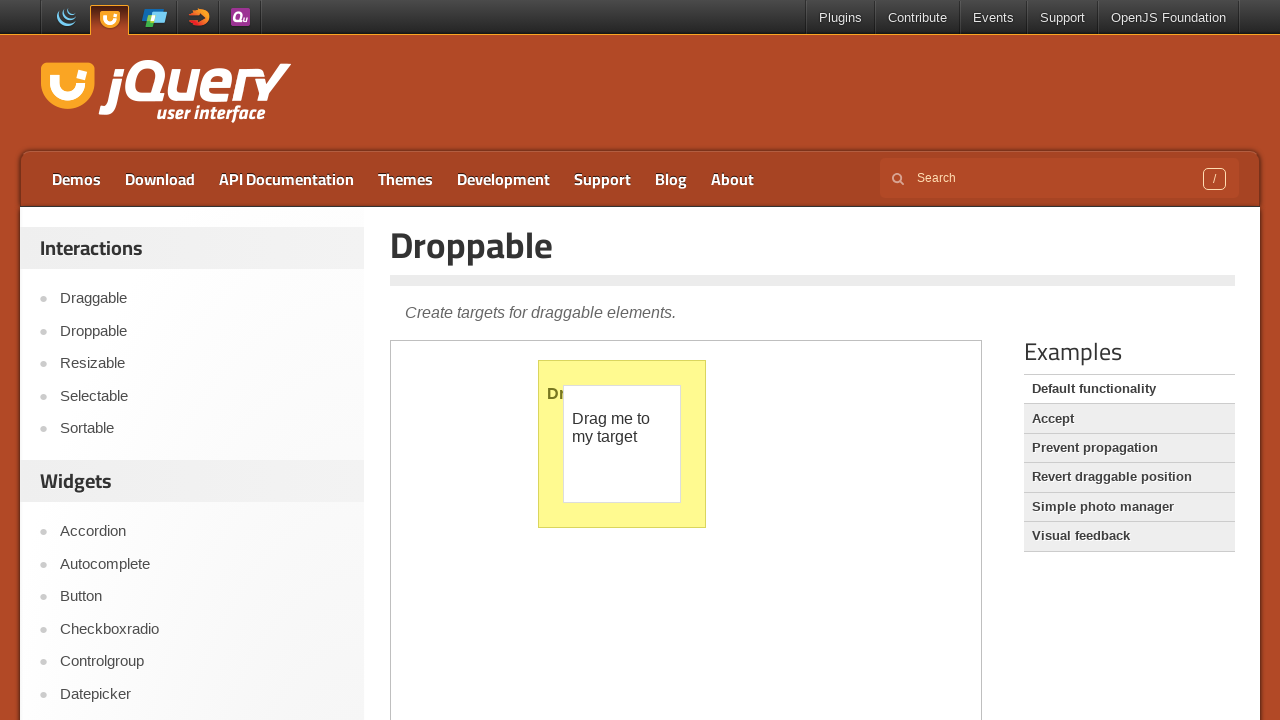

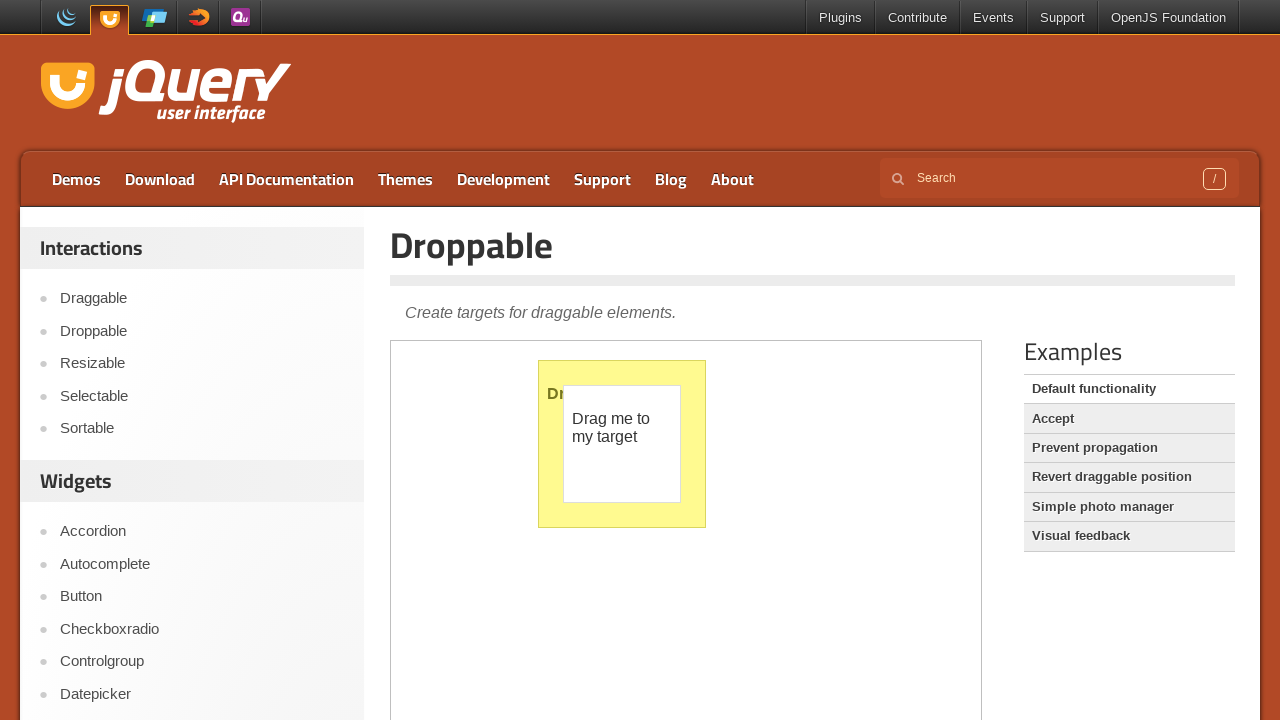